Navigates to the Automation Practice page and locates the SoapUI link element in the footer to verify it exists and has a valid href attribute.

Starting URL: https://rahulshettyacademy.com/AutomationPractice/

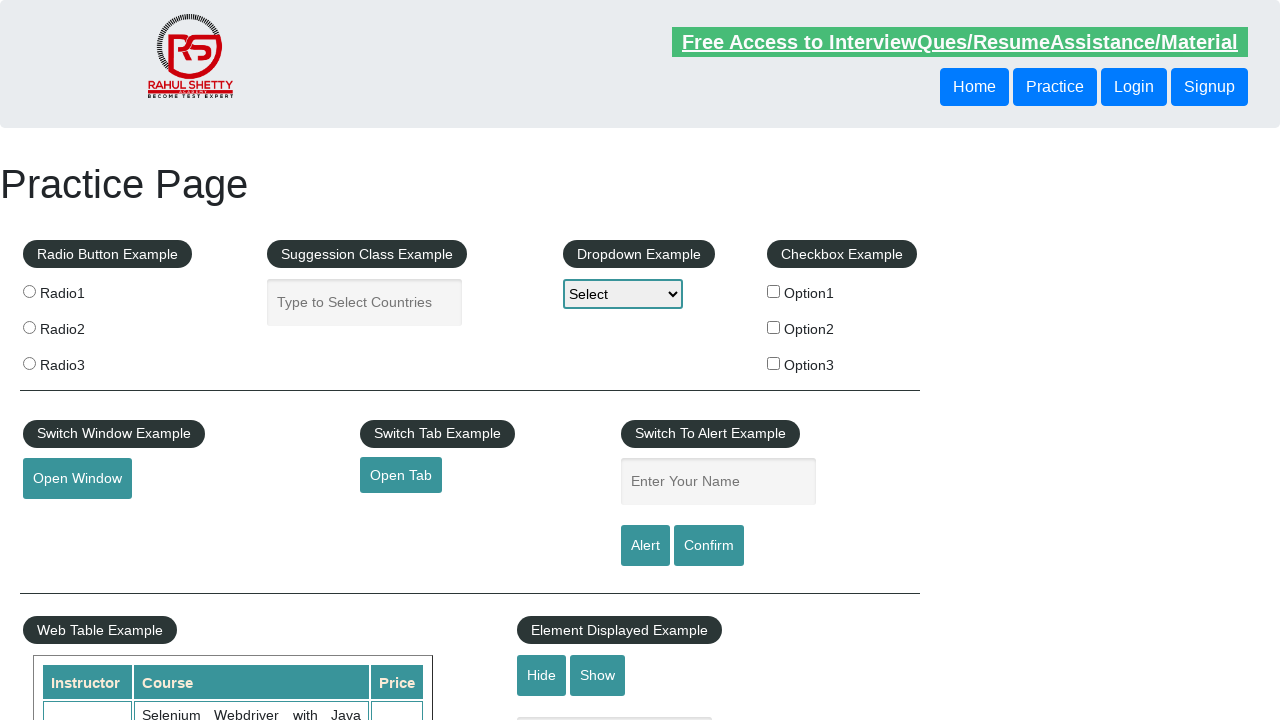

Located SoapUI link element in footer
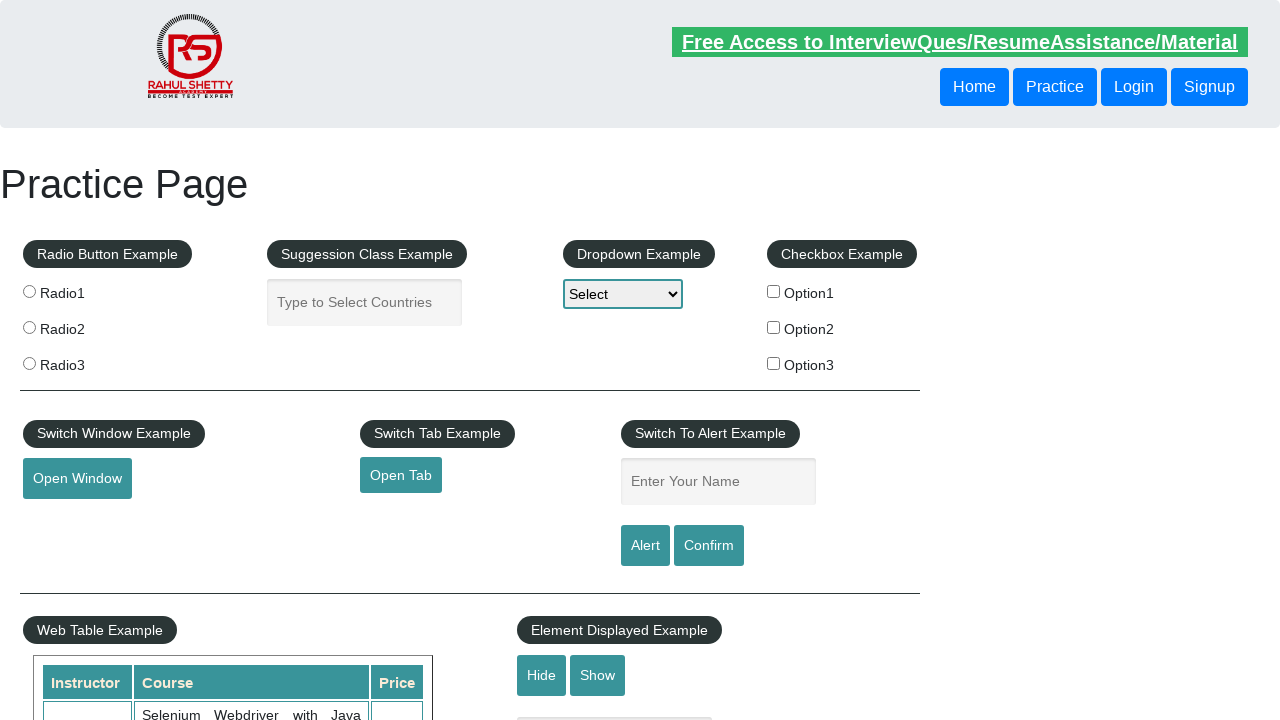

SoapUI link element is visible
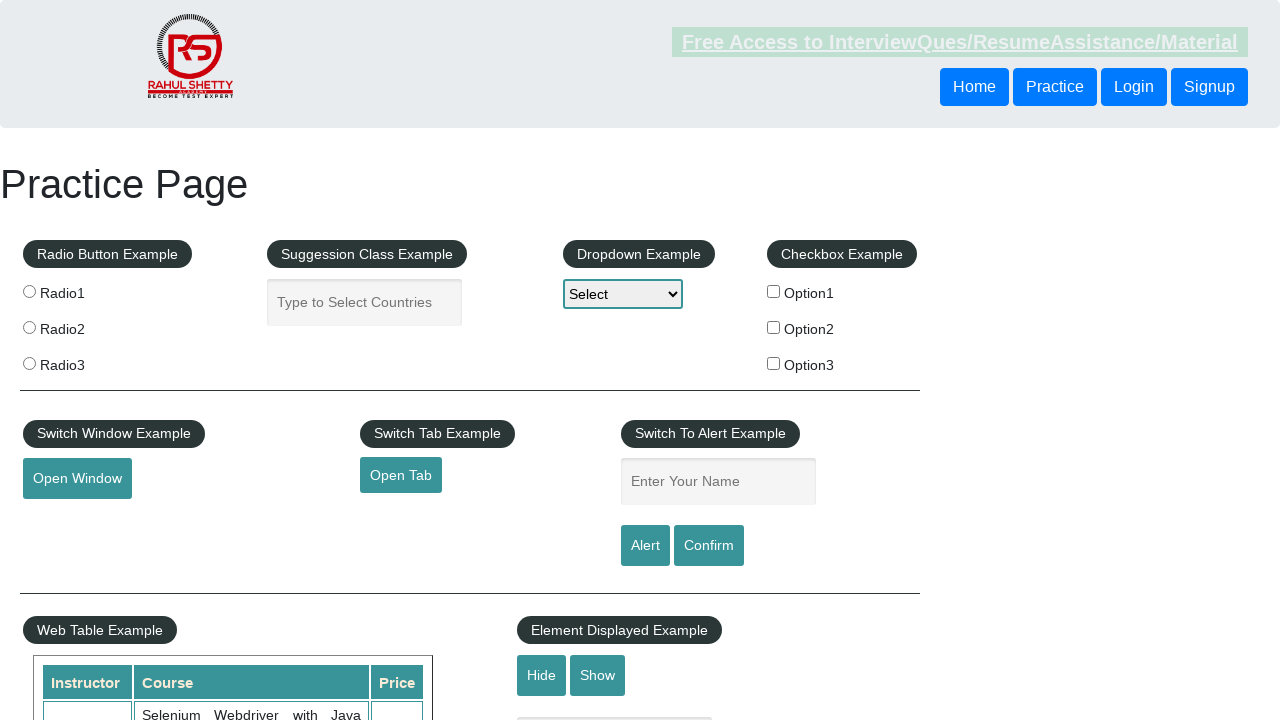

Retrieved href attribute from SoapUI link
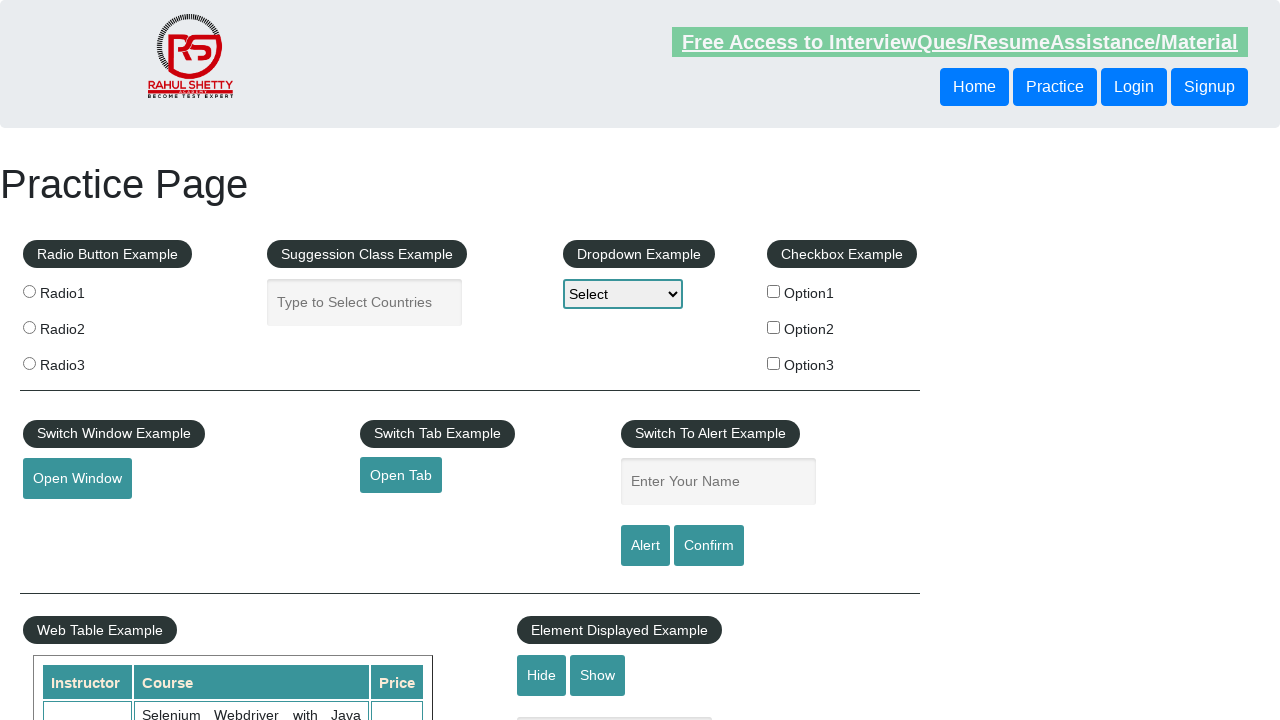

Verified SoapUI link has valid href attribute
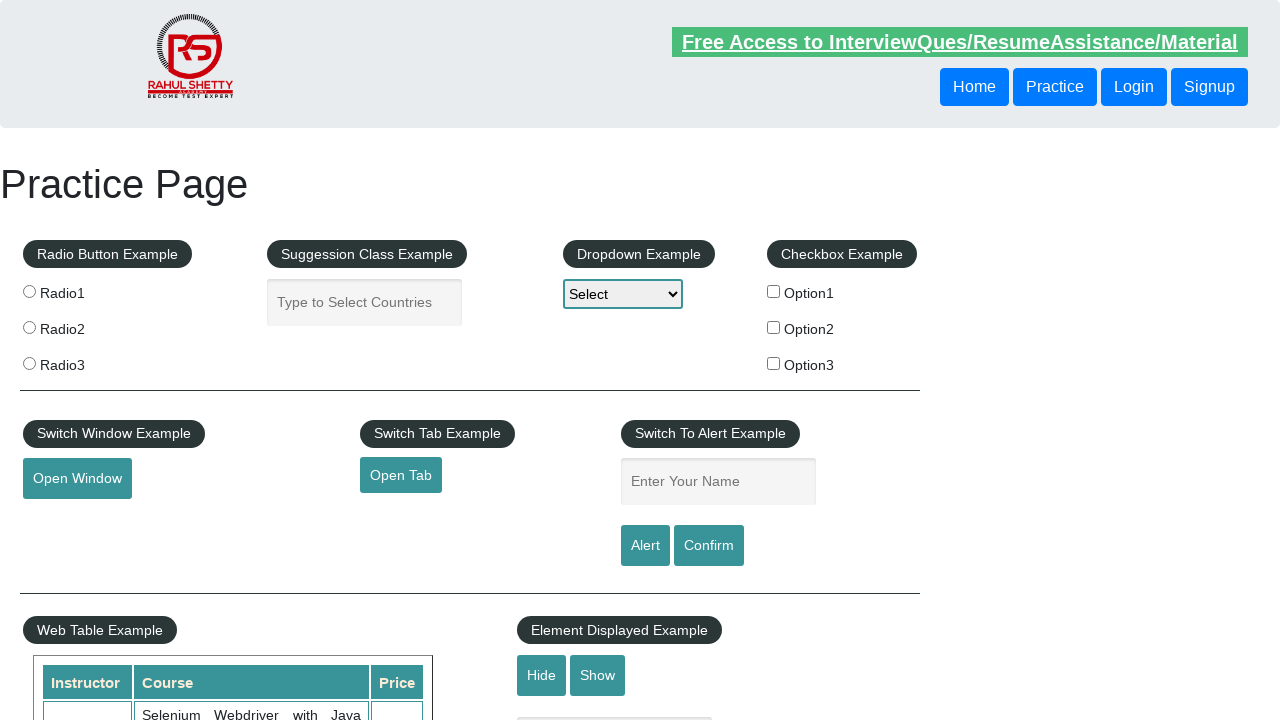

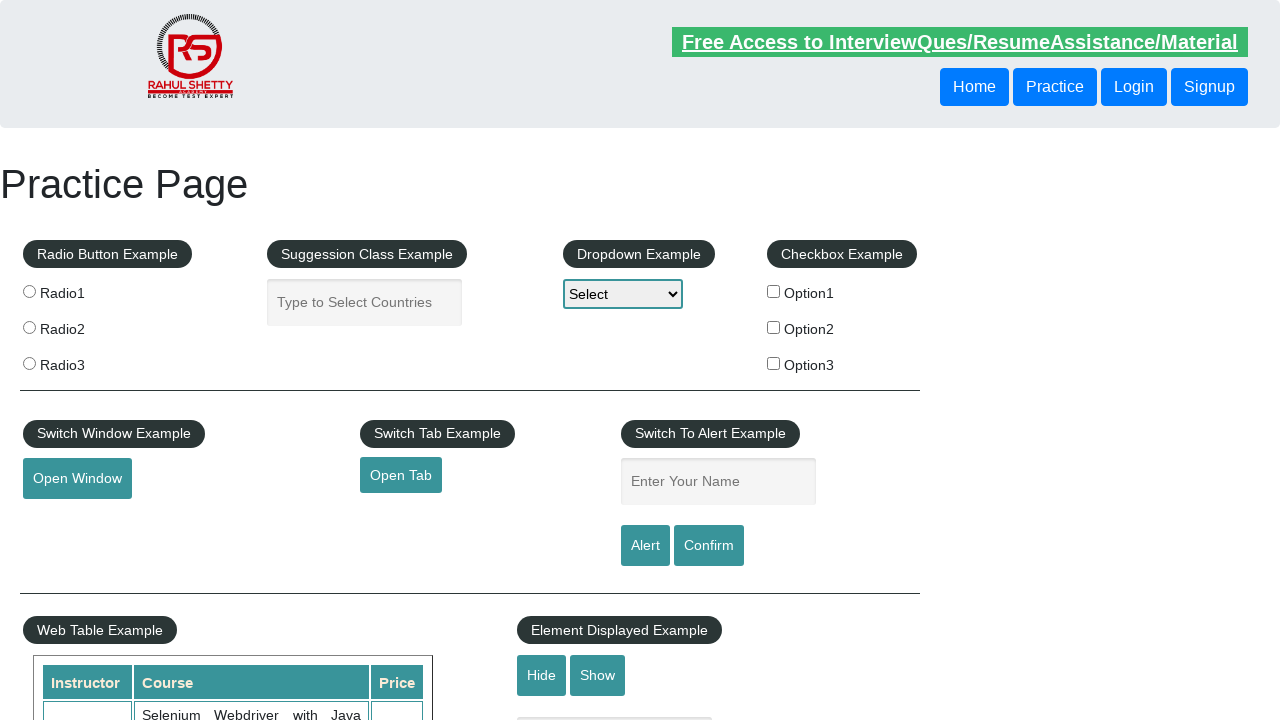